Tests complete web form submission by filling out personal information, selecting radio buttons, checkboxes, dropdown options, date picker and submitting the form

Starting URL: https://formy-project.herokuapp.com/

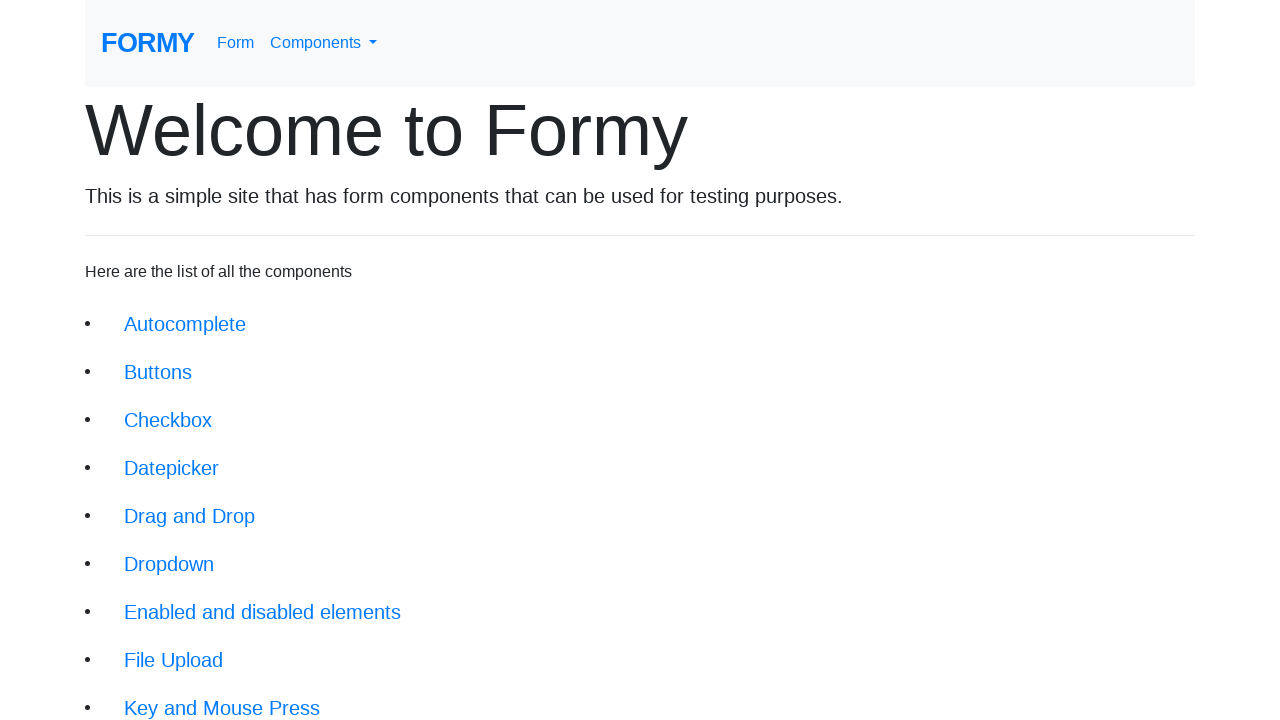

Clicked on Components menu at (324, 43) on text=Components
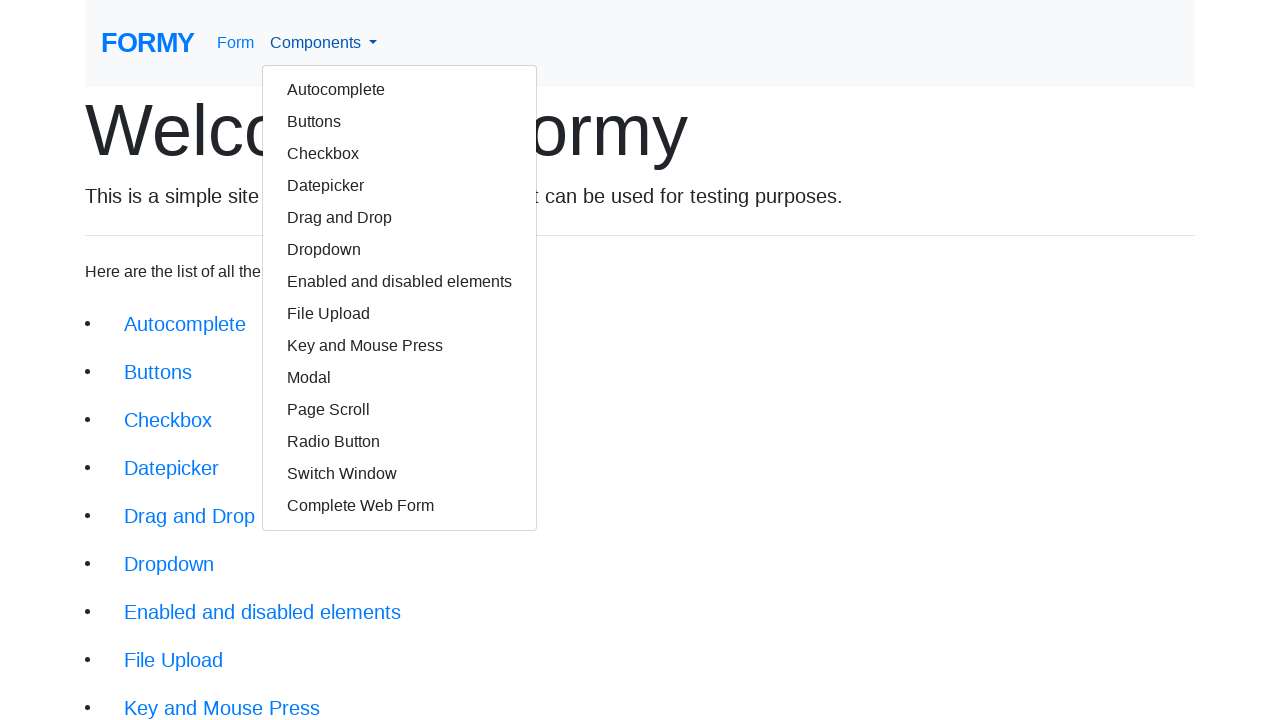

Clicked on Complete Web Form link at (400, 506) on text=Complete Web Form
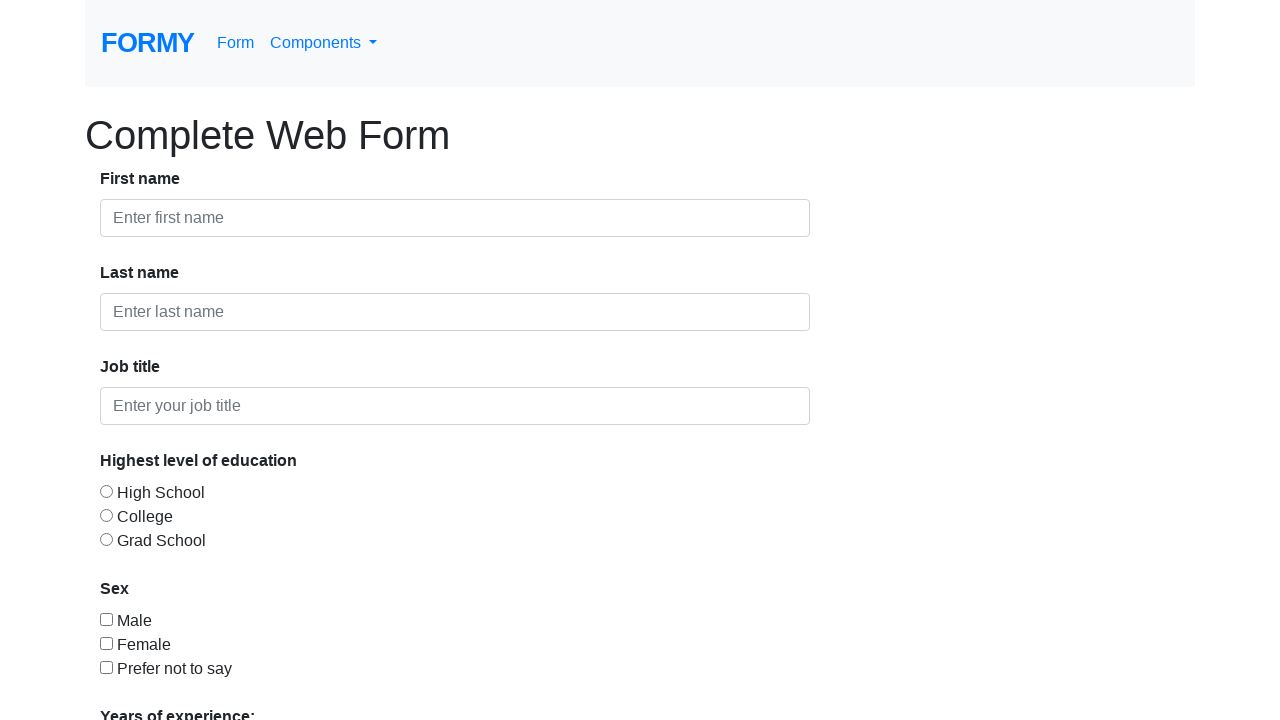

Filled first name field with 'Leonardo' on #first-name
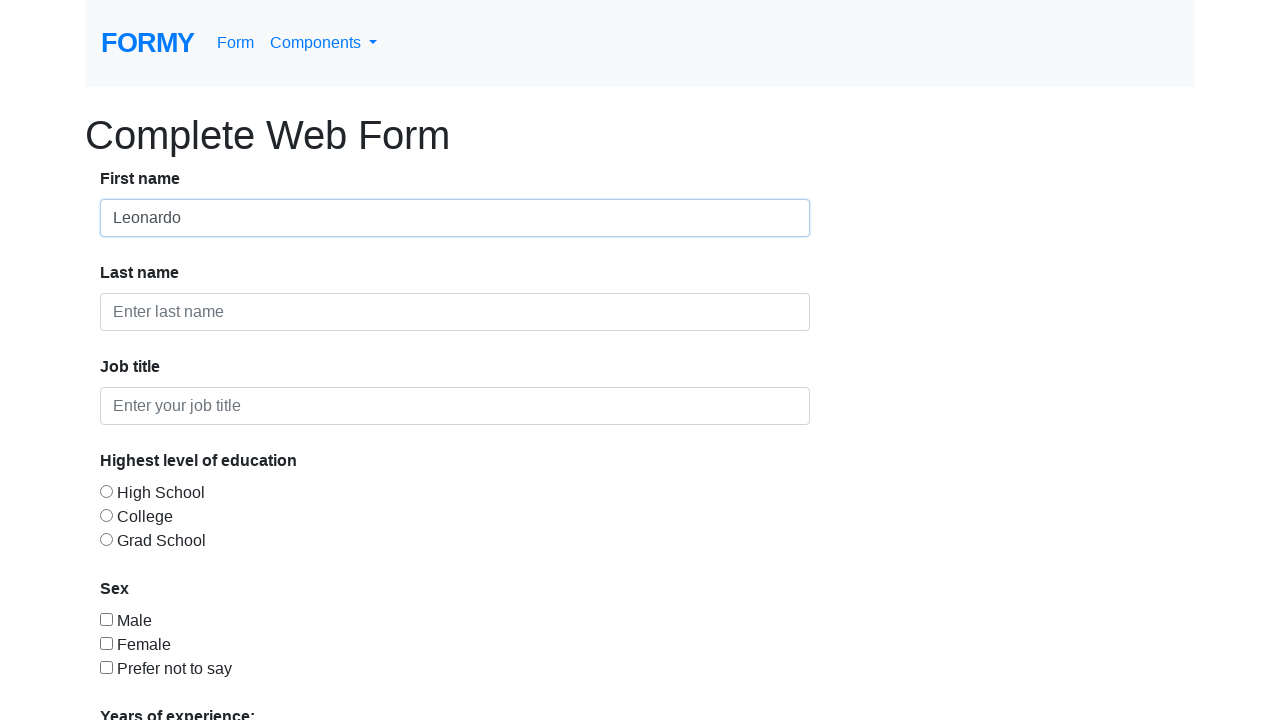

Filled last name field with 'Sanchez' on #last-name
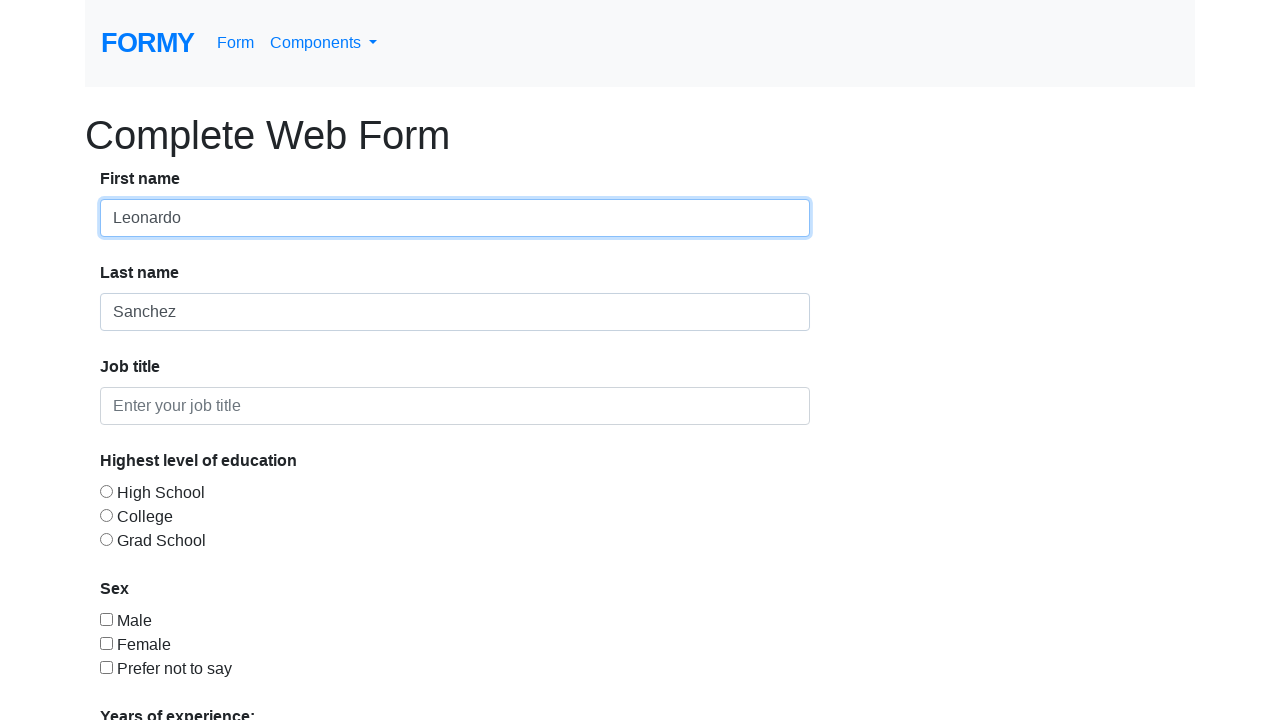

Filled job title field with 'QA analyst' on #job-title
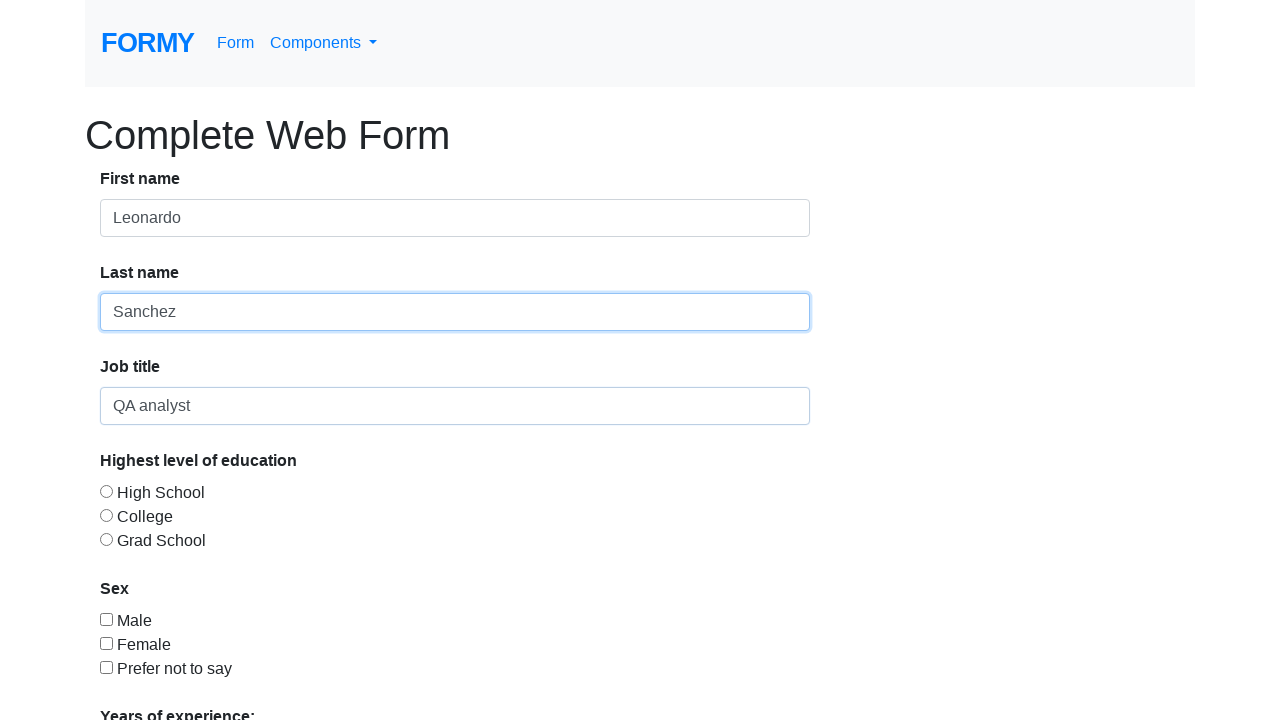

Selected radio button option 1 at (106, 491) on #radio-button-1
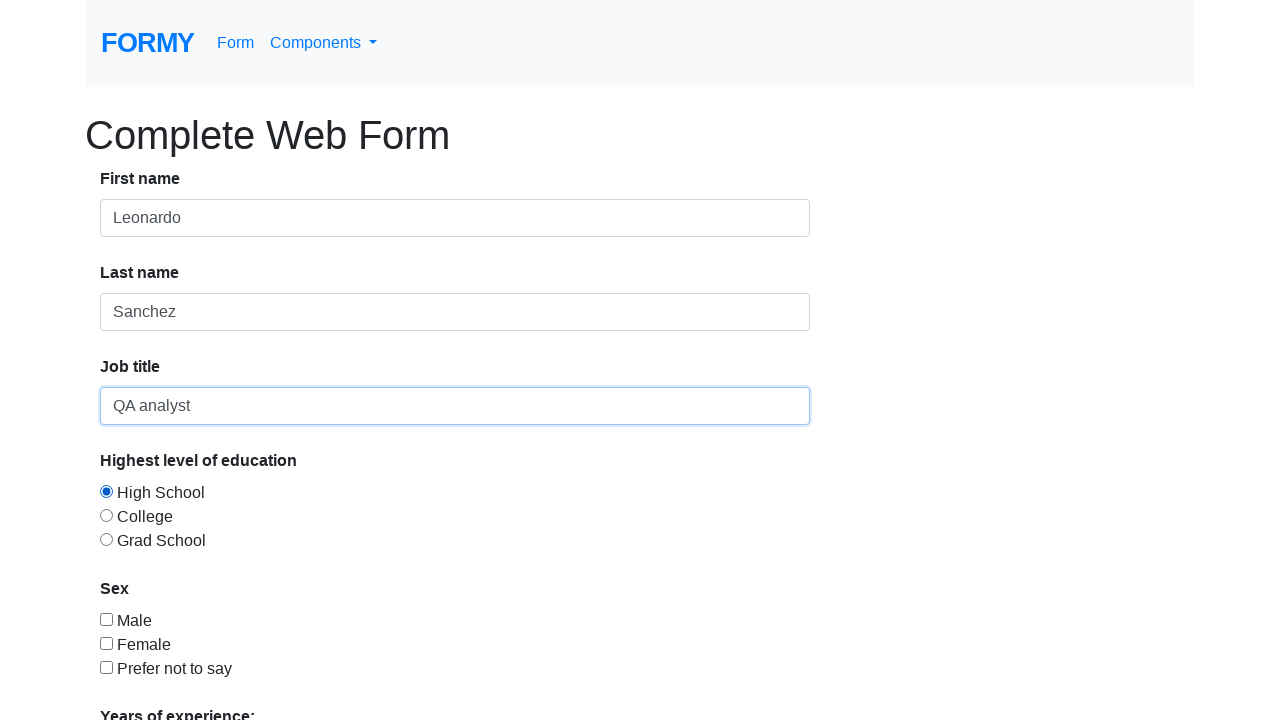

Checked checkbox option 1 at (106, 619) on #checkbox-1
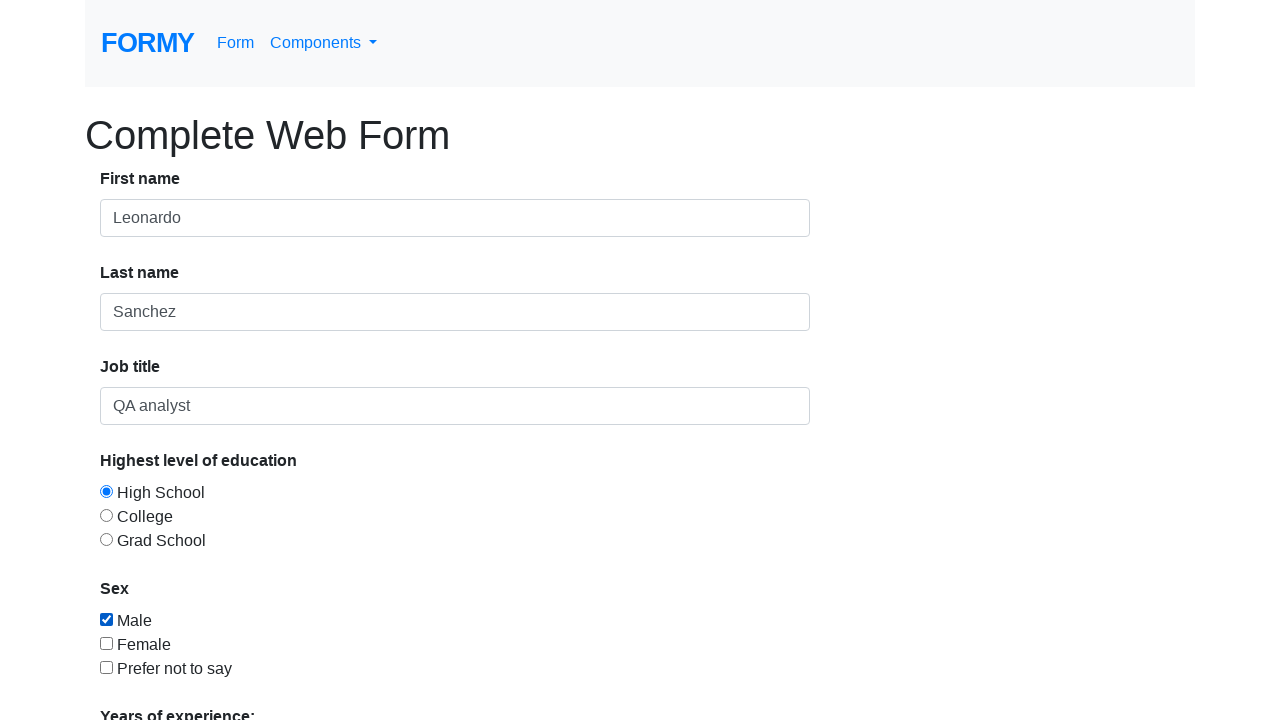

Clicked on dropdown menu at (270, 519) on #select-menu
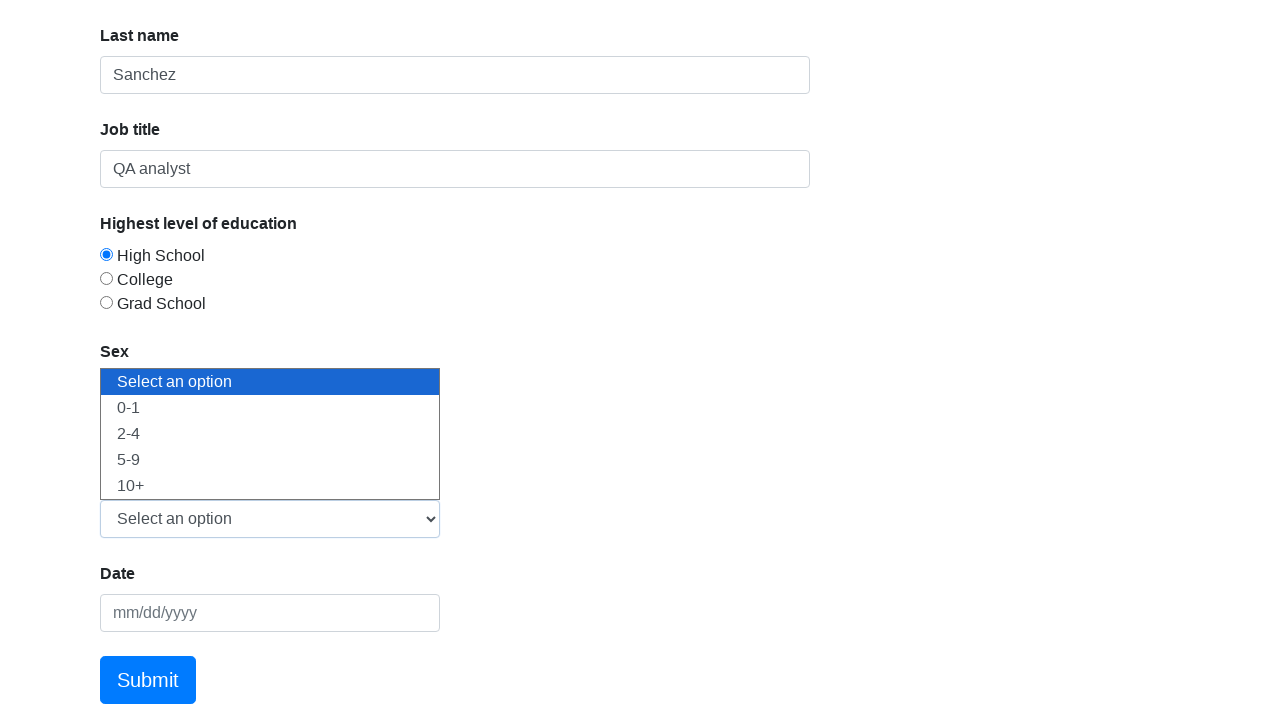

Selected '2-4' option from dropdown on #select-menu
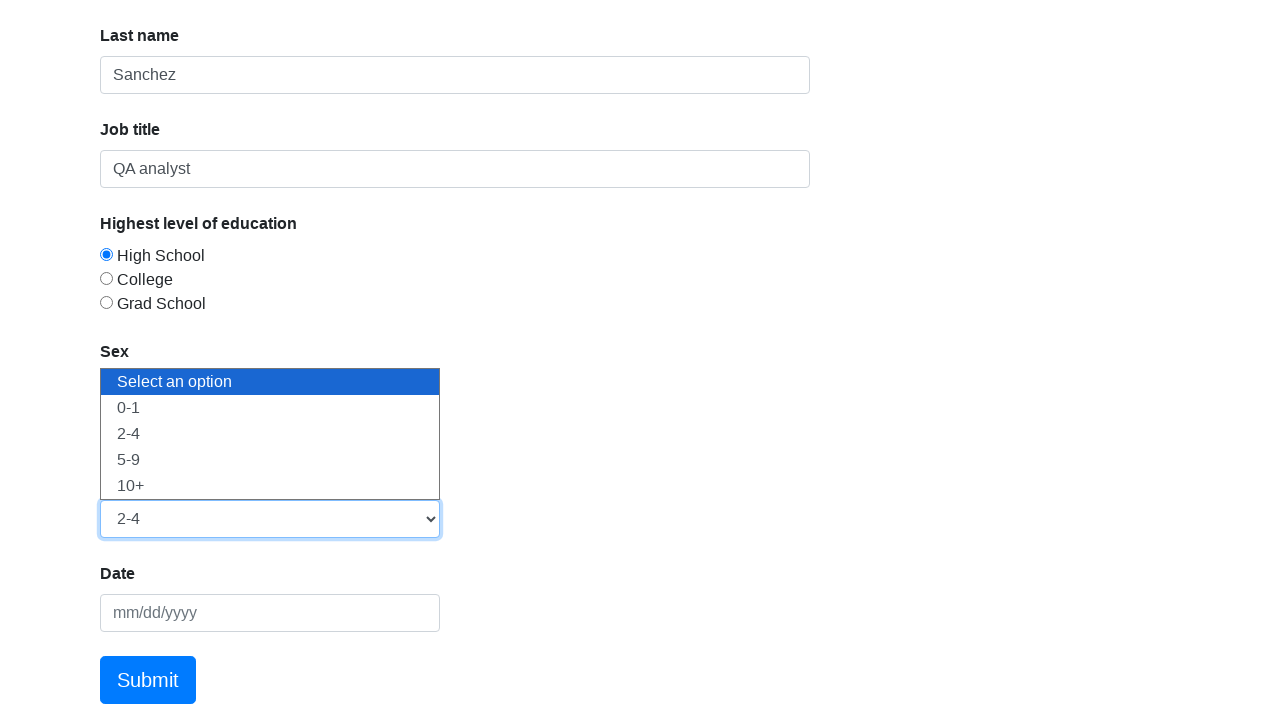

Clicked on date picker field at (270, 613) on #datepicker
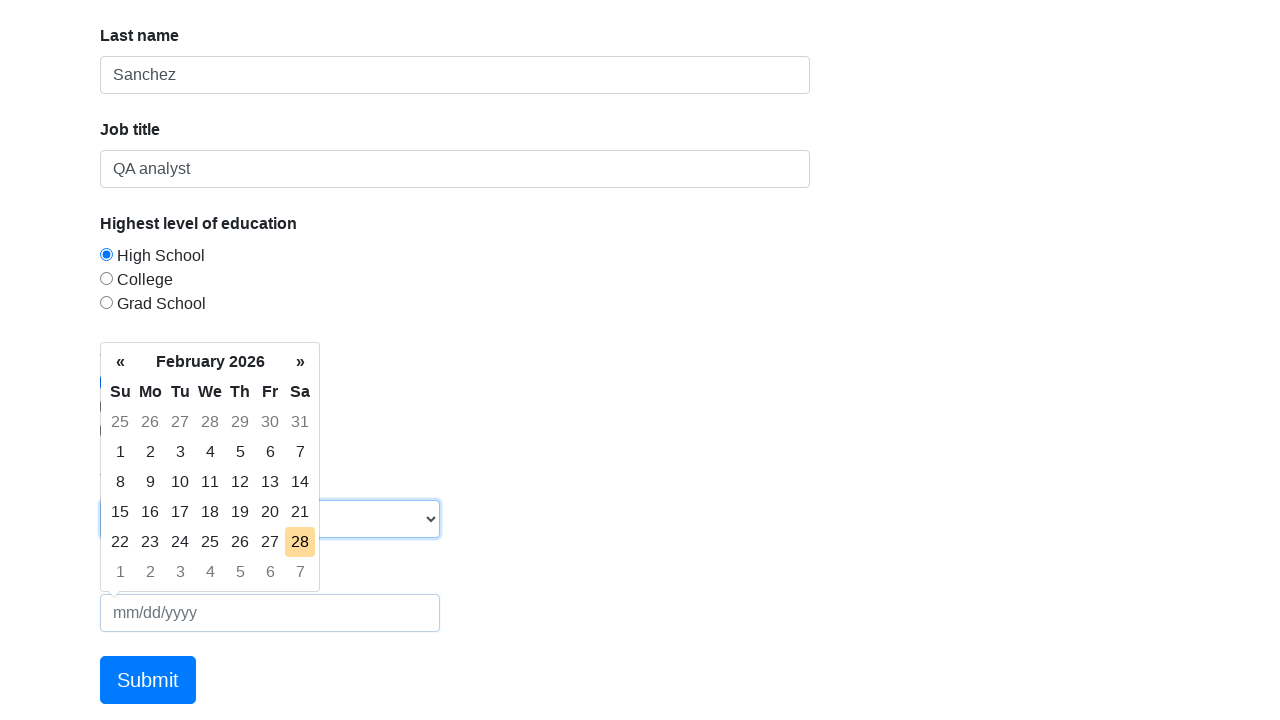

Filled date picker with '10/11/1995' on #datepicker
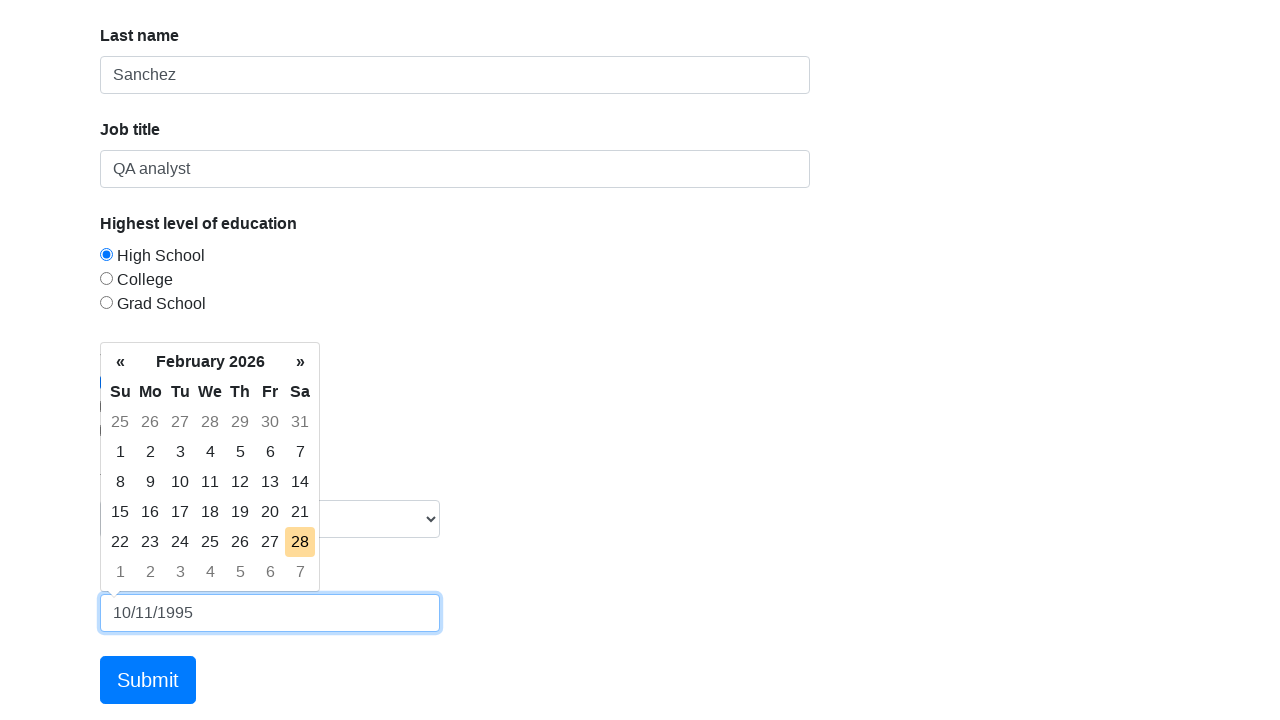

Pressed Enter to confirm date selection on #datepicker
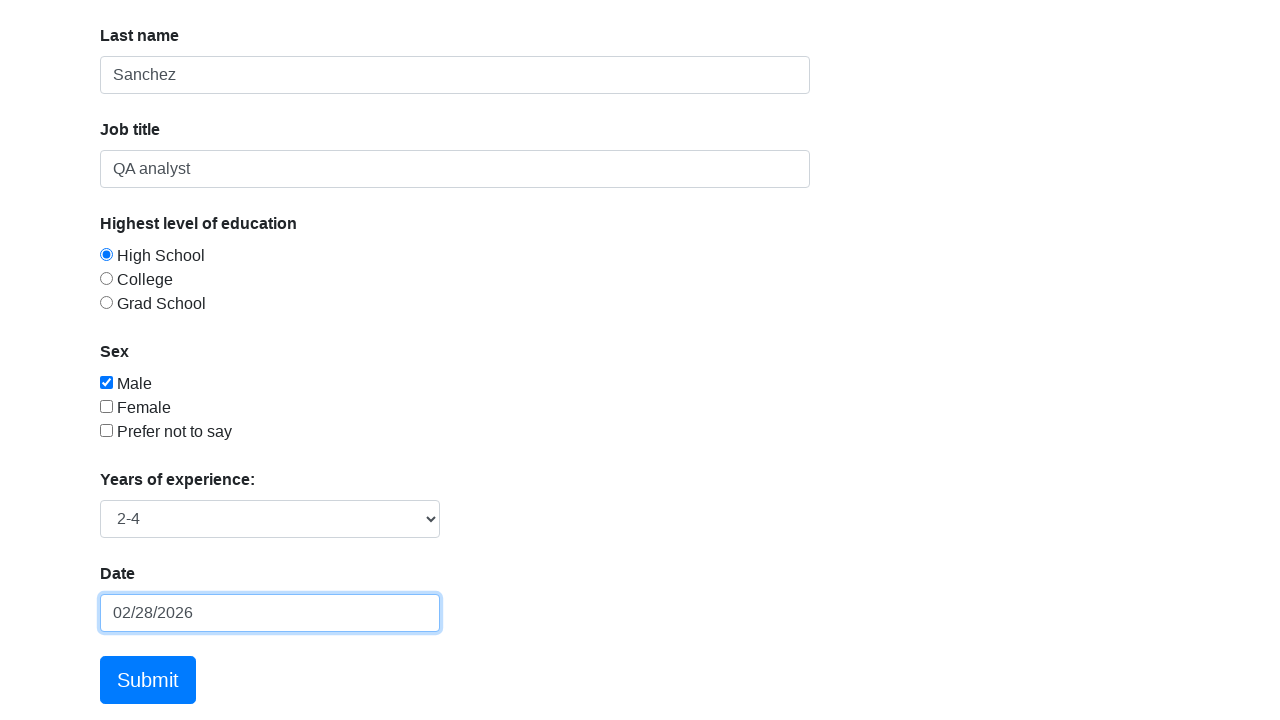

Clicked Submit button to submit the form at (148, 680) on text=Submit
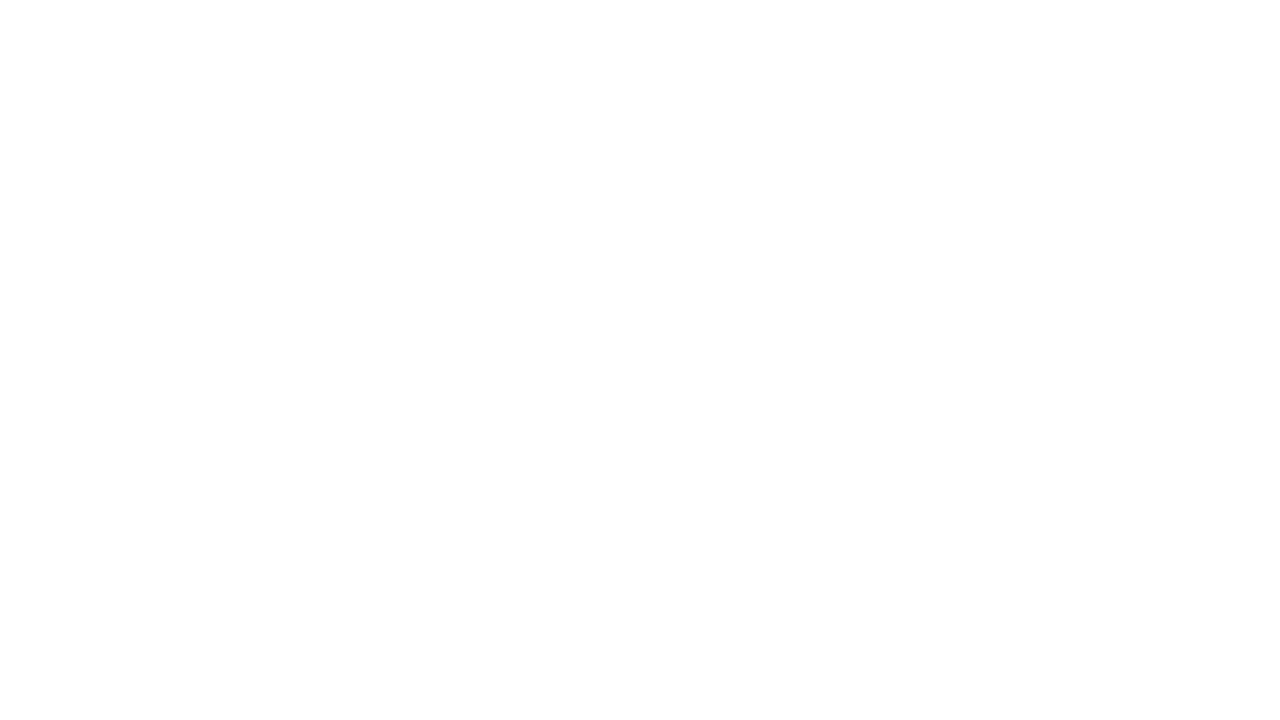

Form submission successful - success message displayed
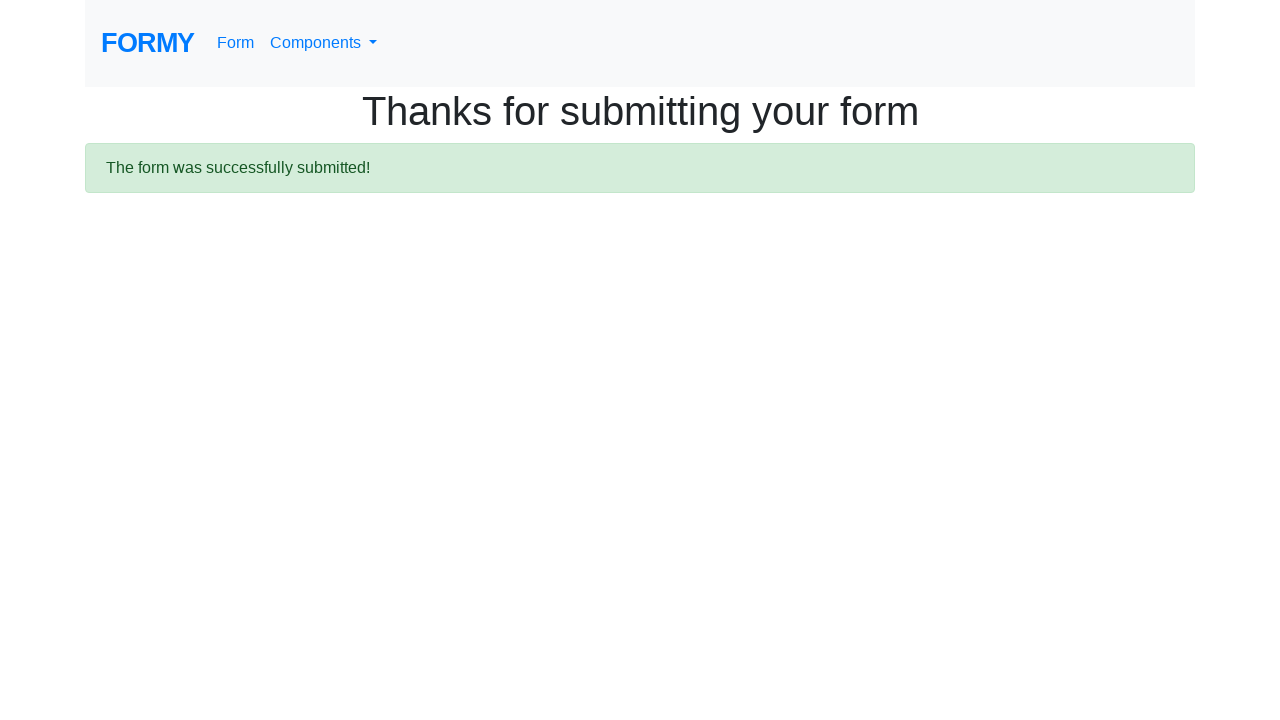

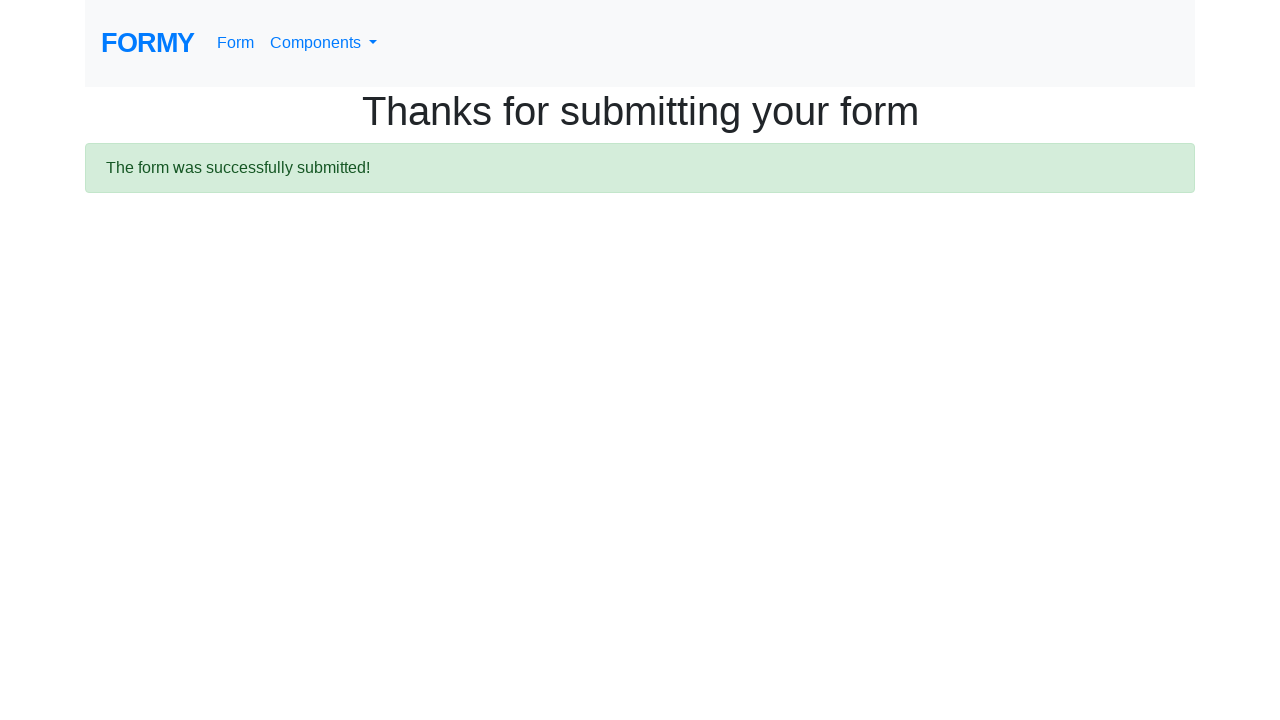